Navigates to SaltyBet homepage and verifies the page loads successfully by checking the title

Starting URL: https://www.saltybet.com

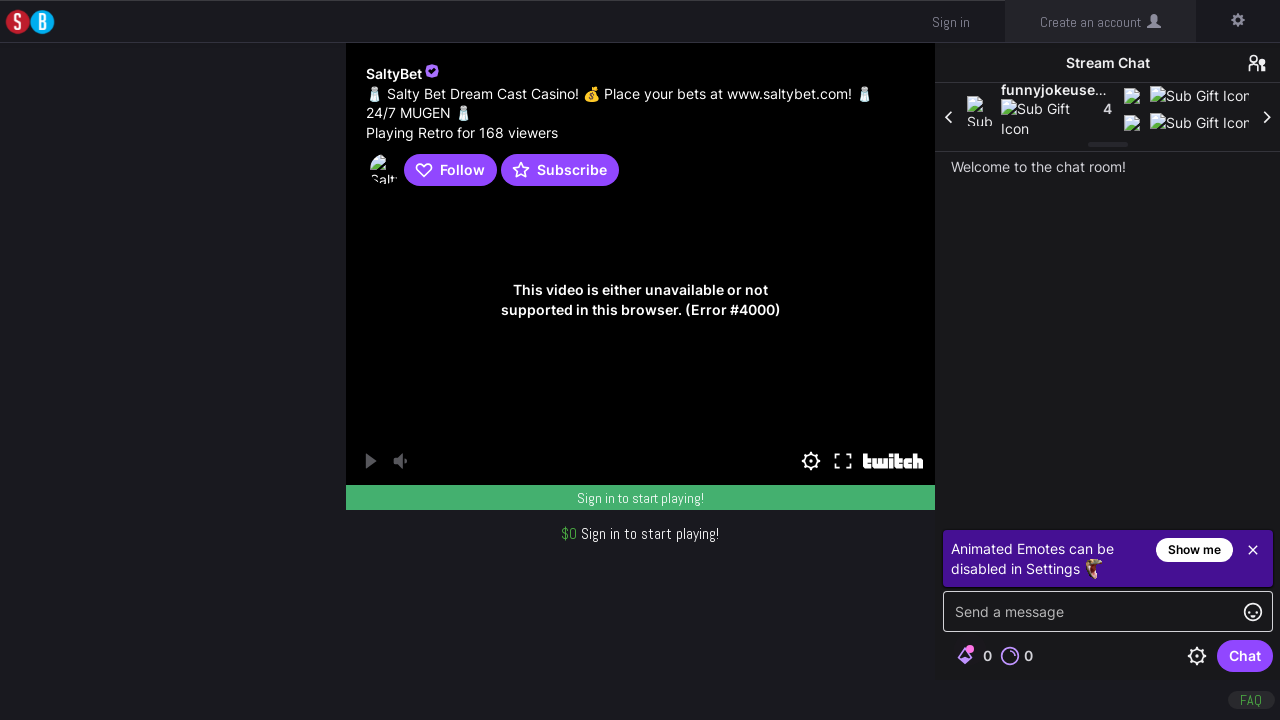

Navigated to SaltyBet homepage at https://www.saltybet.com
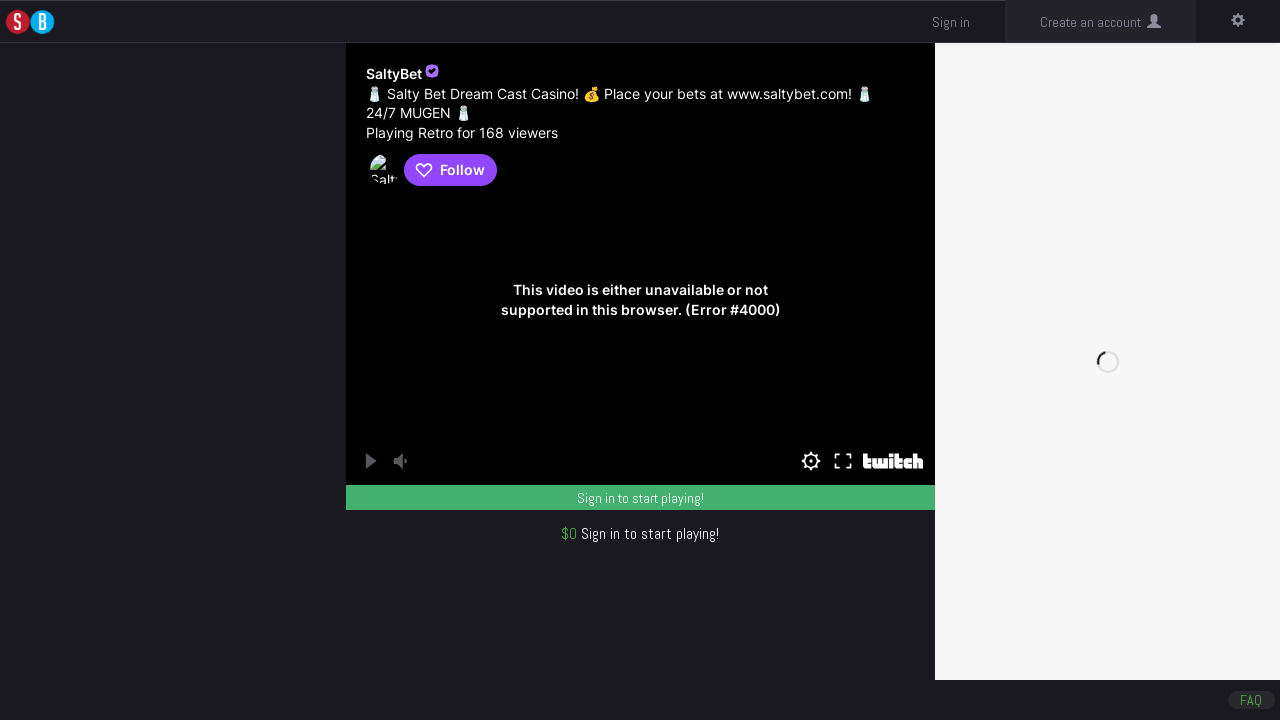

Verified page title is 'Salty Bet'
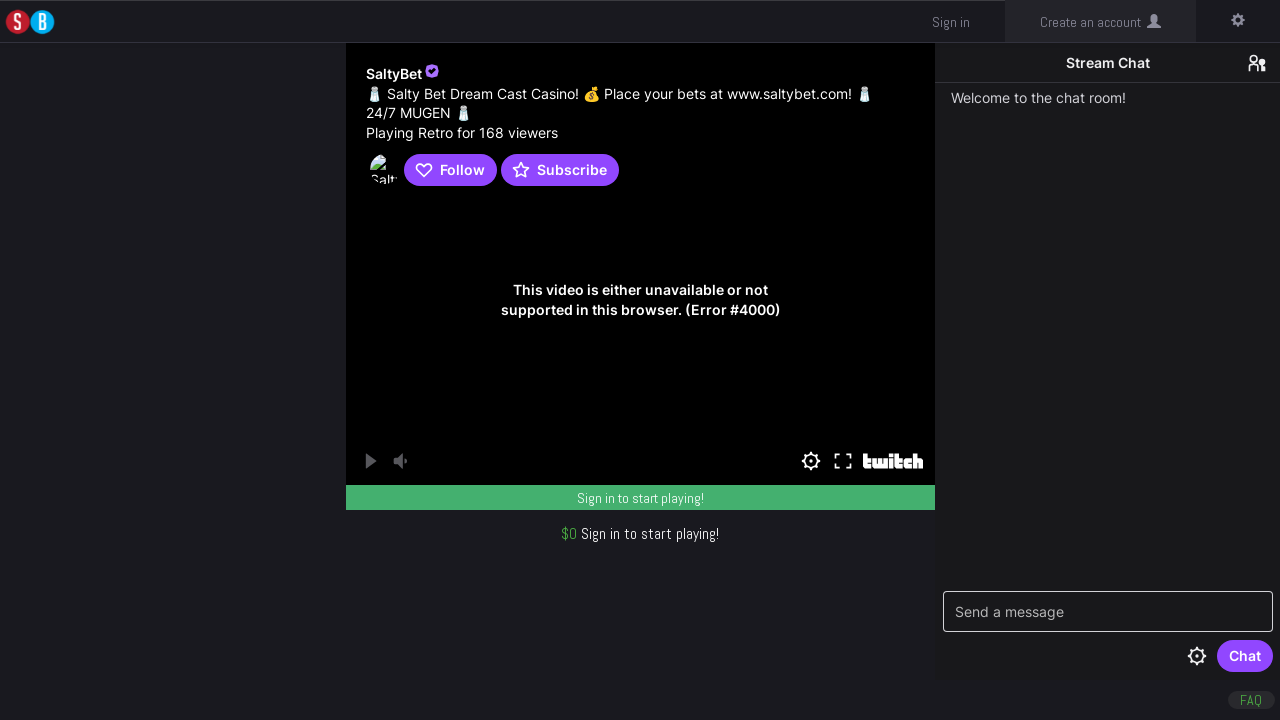

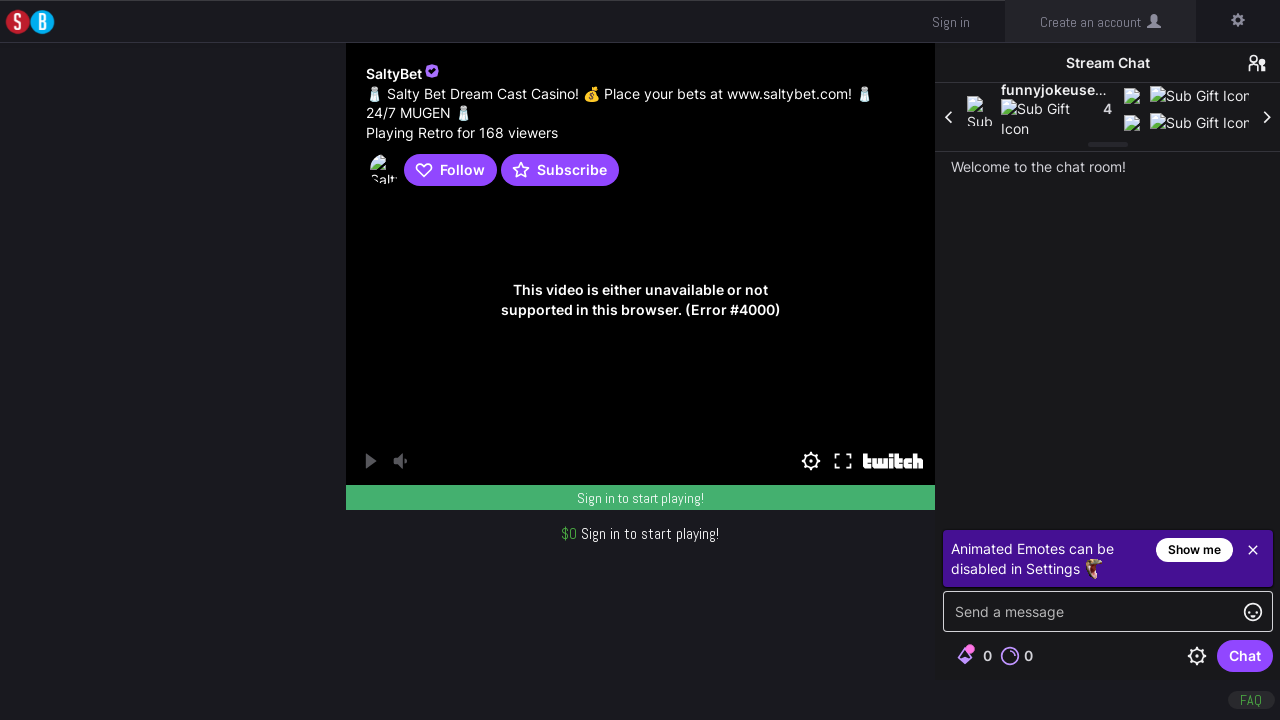